Tests the Accordian widget by expanding and collapsing different accordion sections and clicking on their content

Starting URL: https://demoqa.com/

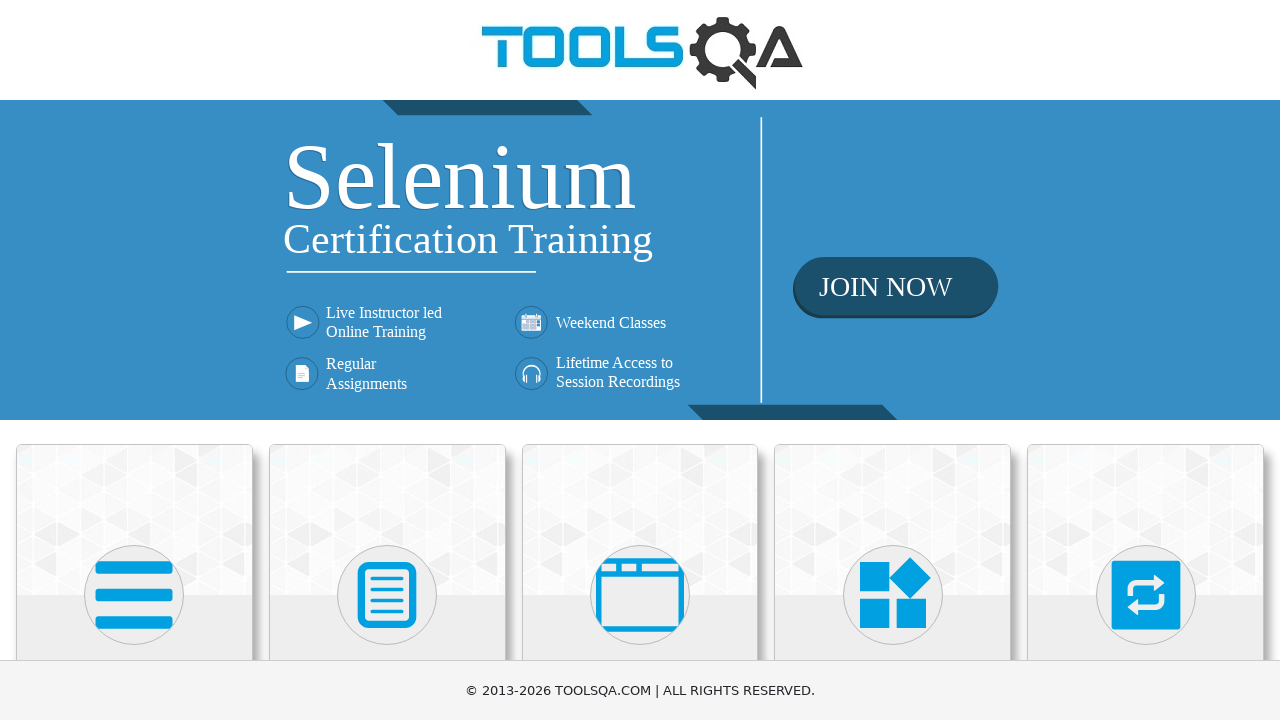

Clicked on Widgets heading to navigate to Widgets section at (893, 360) on internal:role=heading[name="Widgets"i]
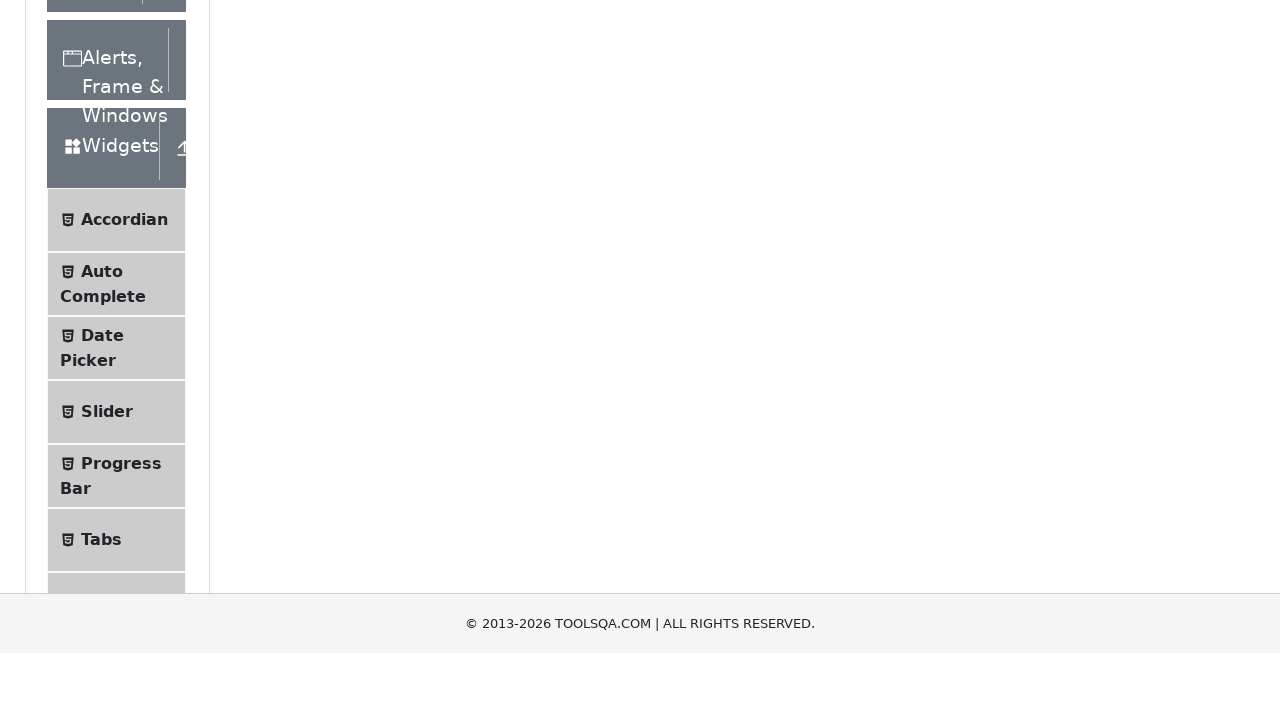

Waited for page load state to complete
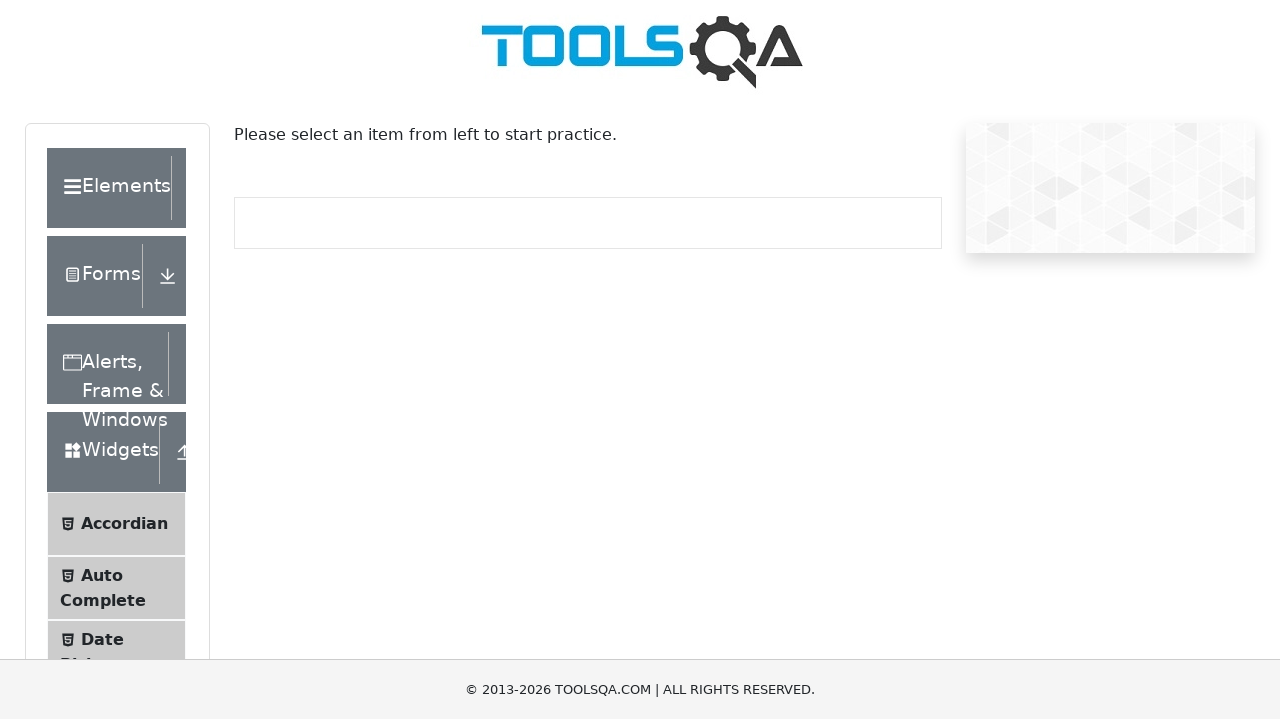

Clicked on Accordian menu item to navigate to Accordian widget at (124, 525) on internal:text="Accordian"i
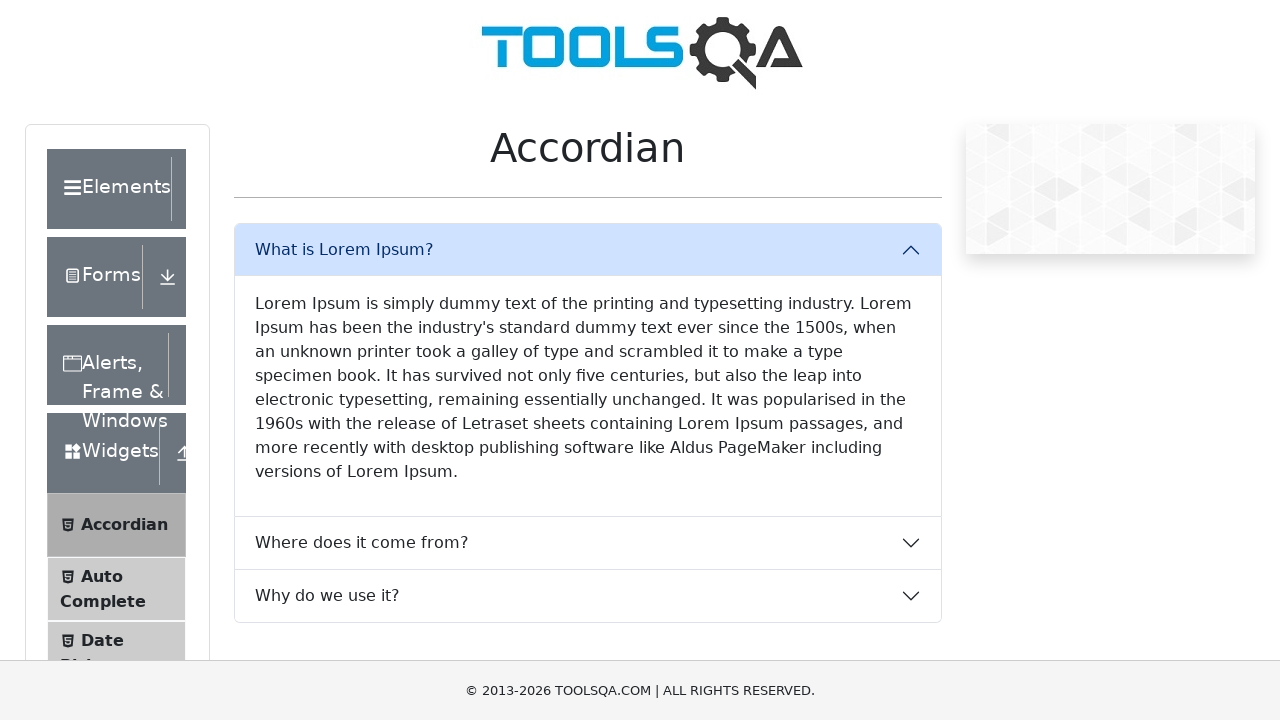

Clicked on 'What is Lorem Ipsum?' accordion section to expand it at (588, 250) on internal:text="What is Lorem Ipsum?"i
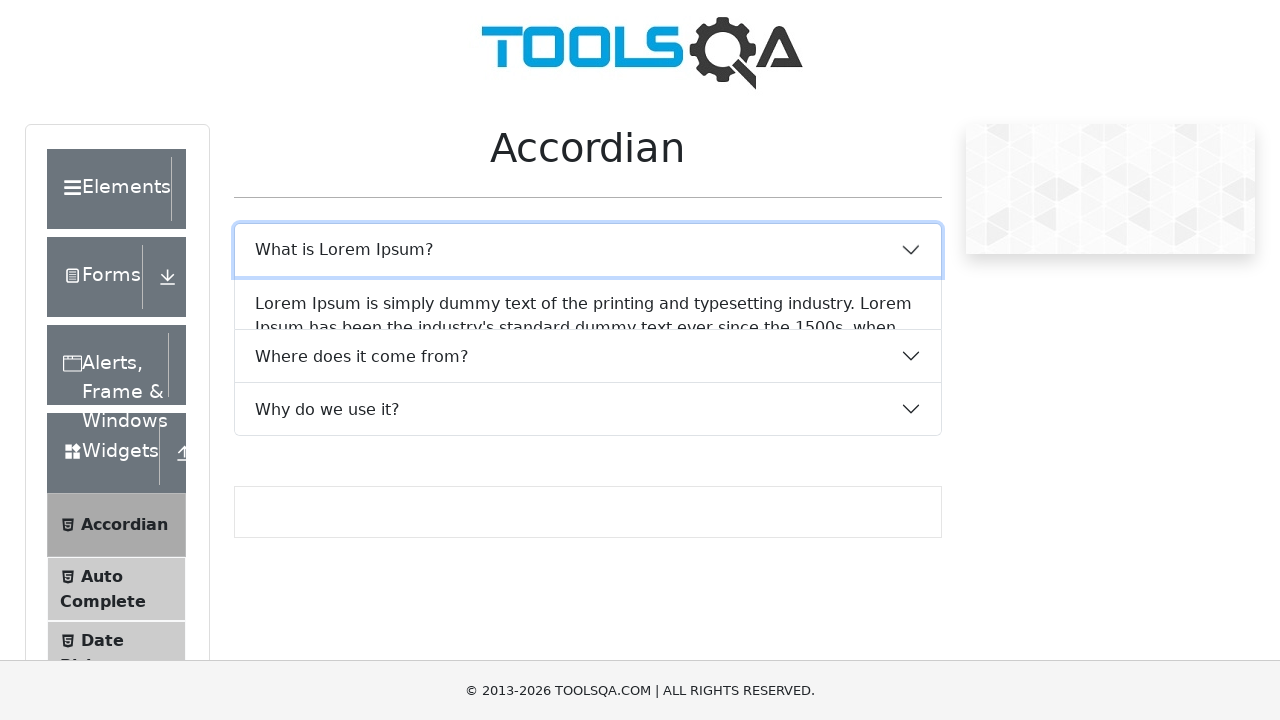

Clicked on 'What is Lorem Ipsum?' accordion section to collapse it at (588, 250) on internal:text="What is Lorem Ipsum?"i
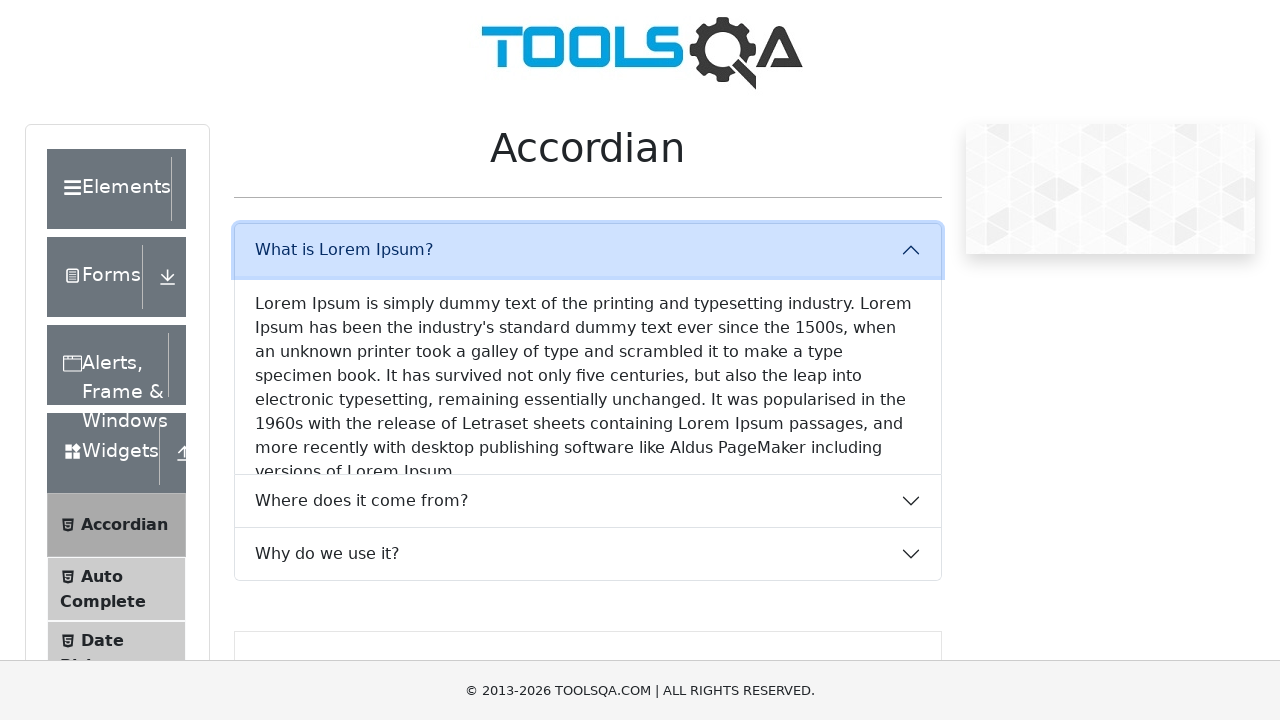

Clicked on accordion content 'Lorem Ipsum is simply dummy' at (588, 388) on internal:text="Lorem Ipsum is simply dummy"i
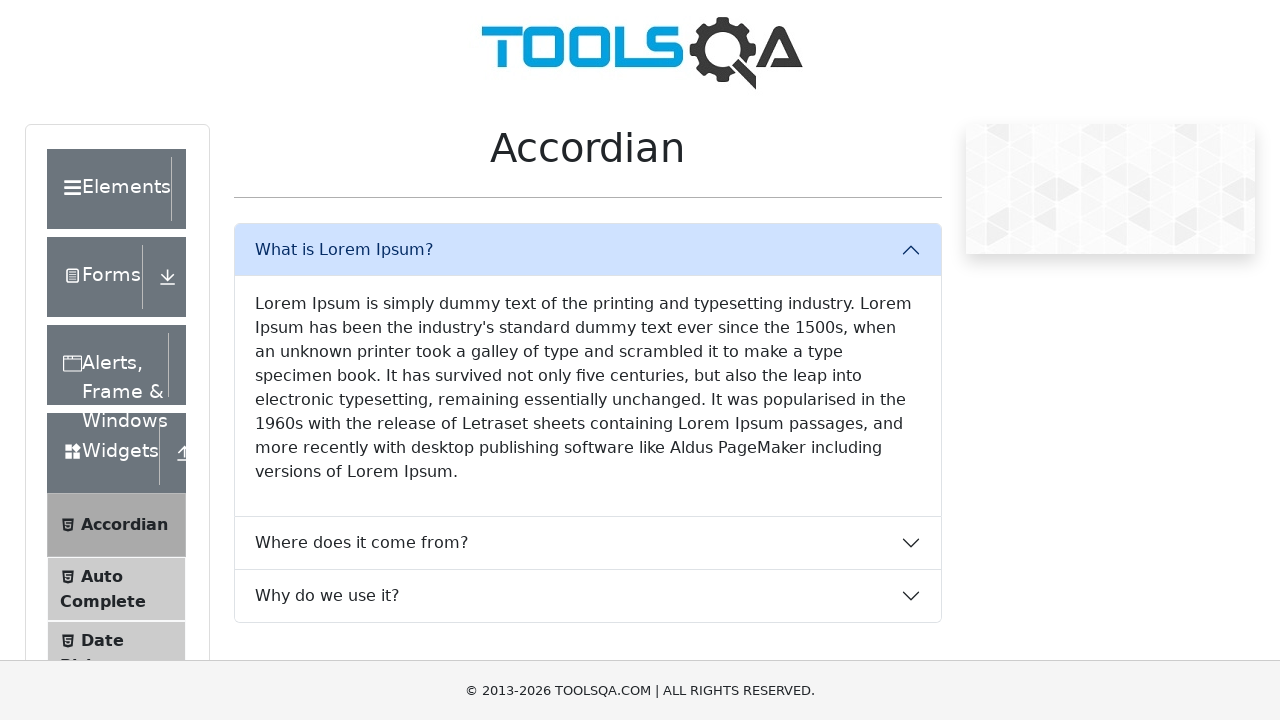

Clicked on 'Where does it come from?' accordion section to expand it at (588, 543) on internal:text="Where does it come from?"i
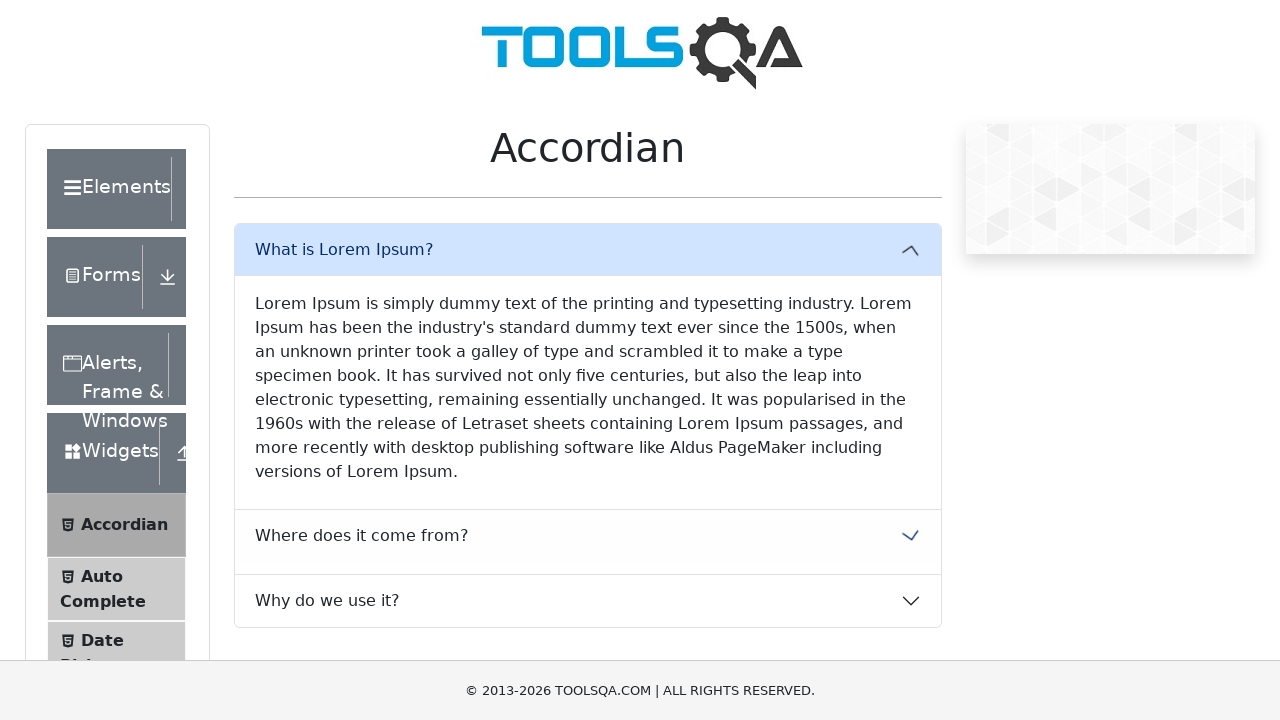

Clicked on accordion content 'Contrary to popular belief,' at (588, 474) on internal:text="Contrary to popular belief,"i
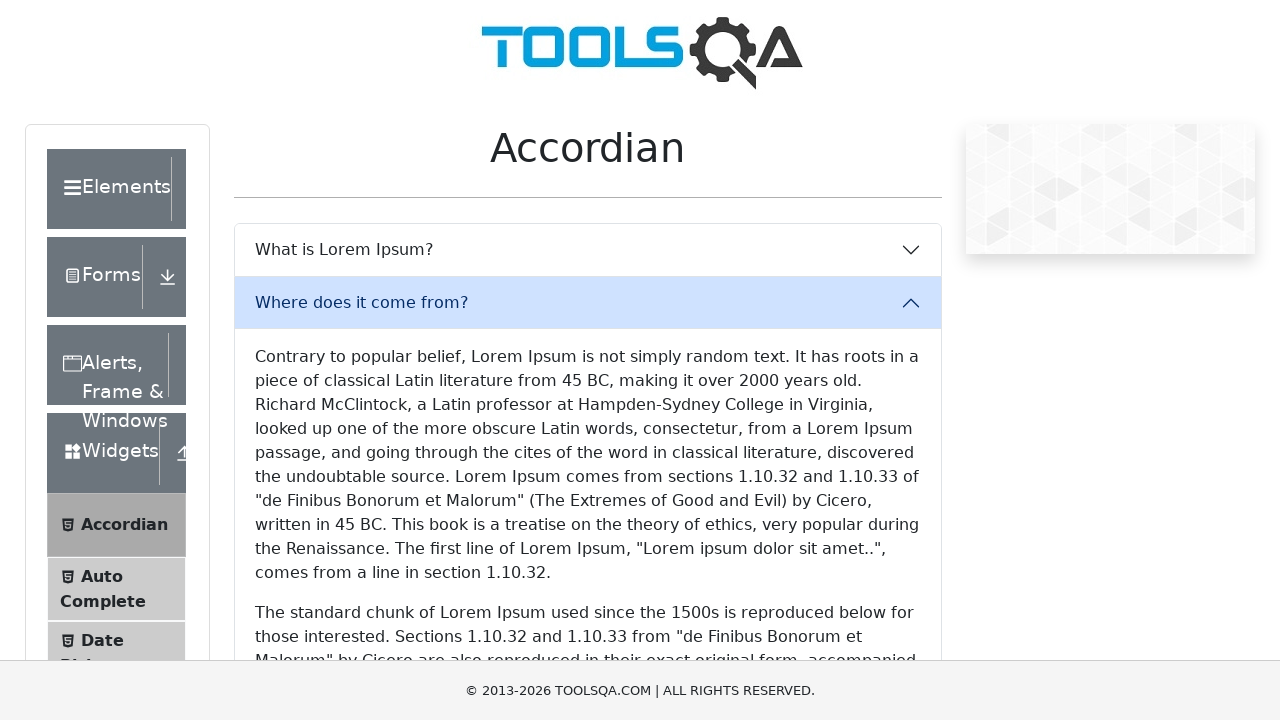

Clicked on accordion content 'The standard chunk of Lorem' at (588, 649) on internal:text="The standard chunk of Lorem"i
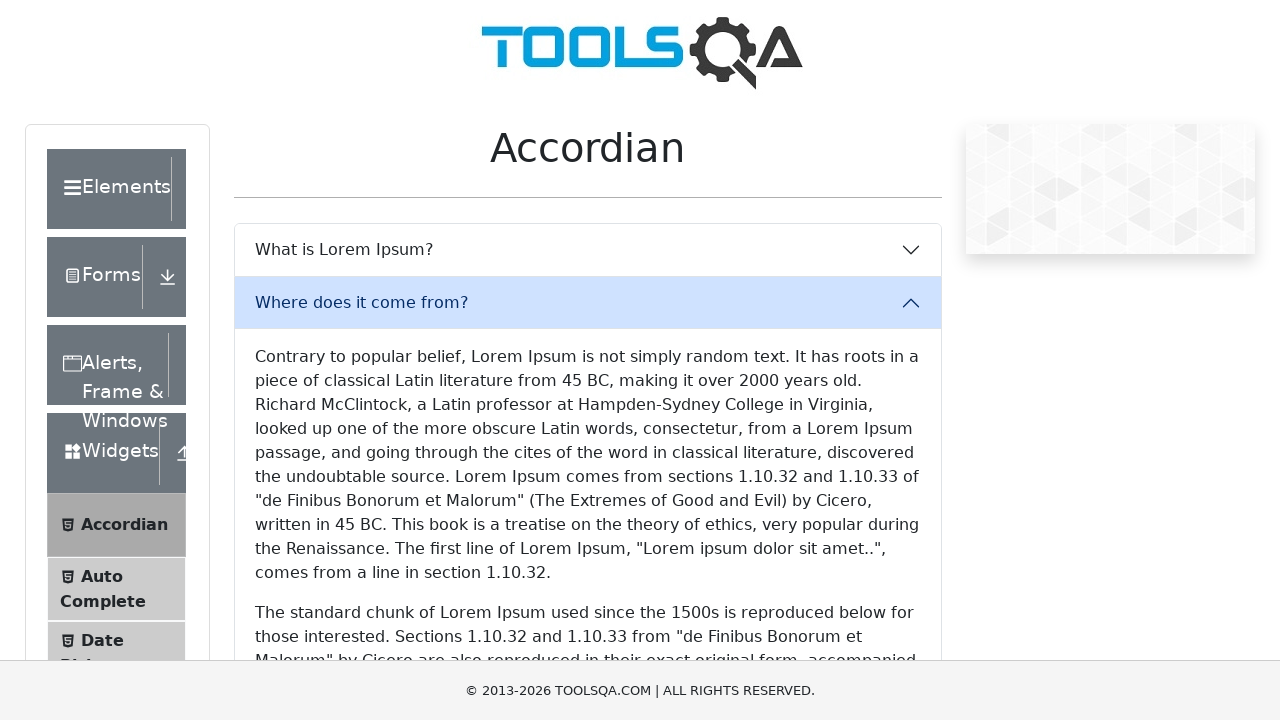

Clicked on 'Where does it come from?' accordion section to collapse it at (588, 303) on internal:text="Where does it come from?"i
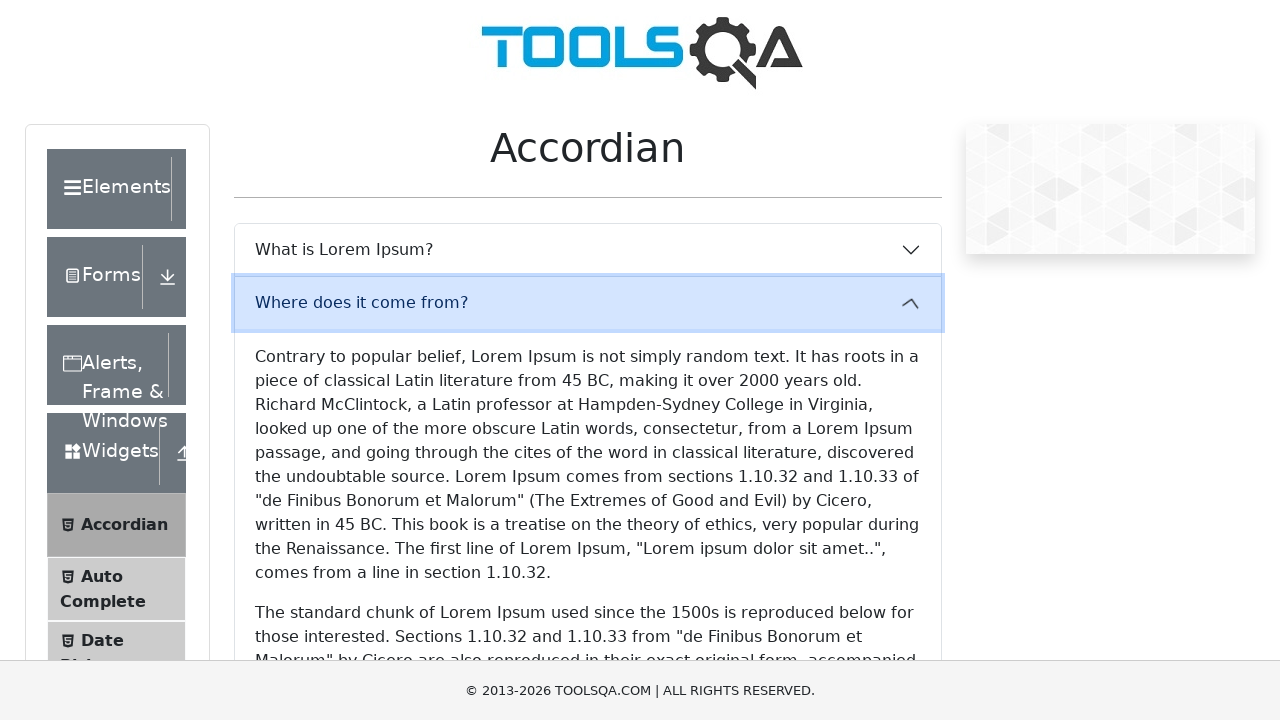

Clicked on 'Why do we use it?' accordion section to expand it at (588, 386) on internal:text="Why do we use it?"i
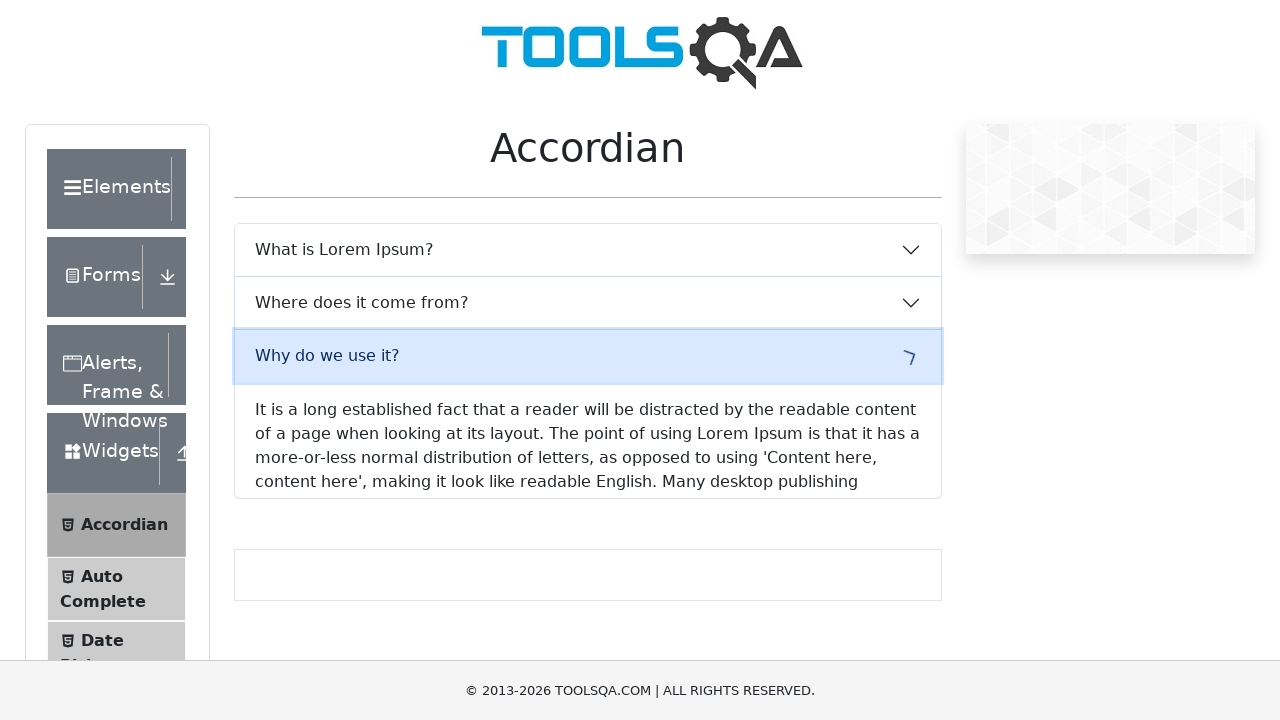

Clicked on accordion content 'It is a long established fact' at (588, 494) on internal:text="It is a long established fact"i
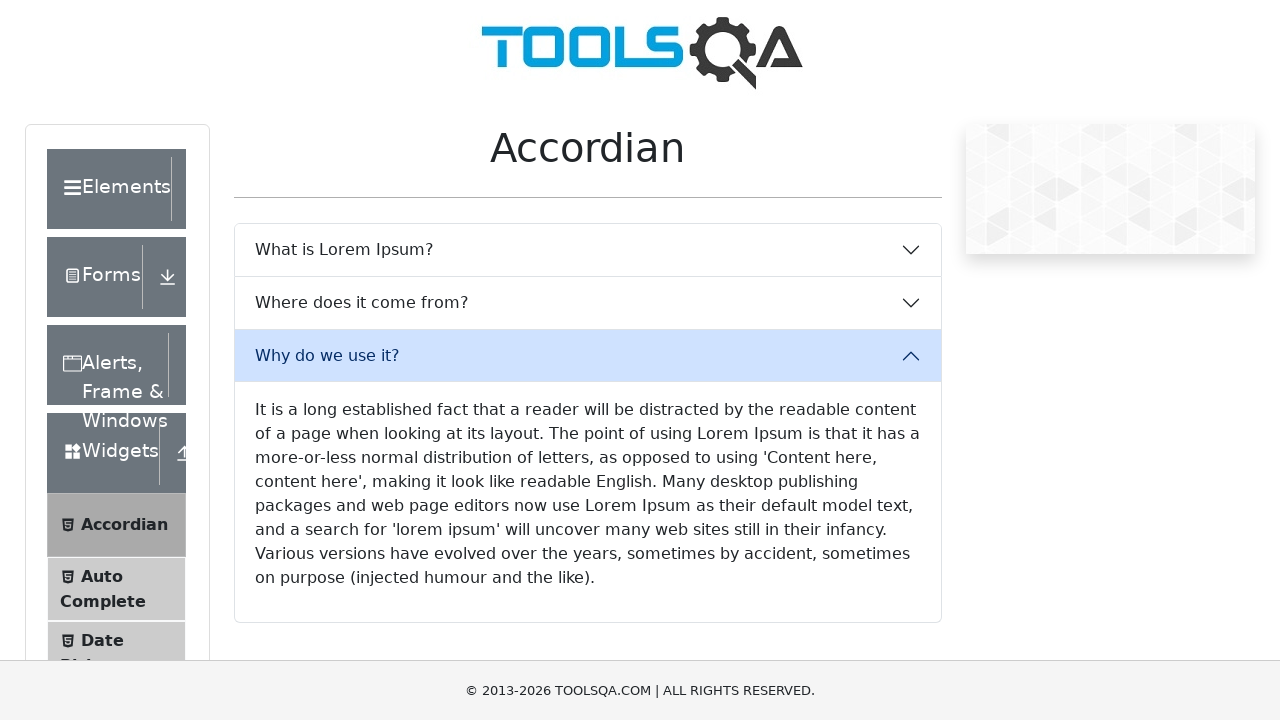

Clicked on 'Why do we use it?' accordion section to collapse it at (588, 356) on internal:text="Why do we use it?"i
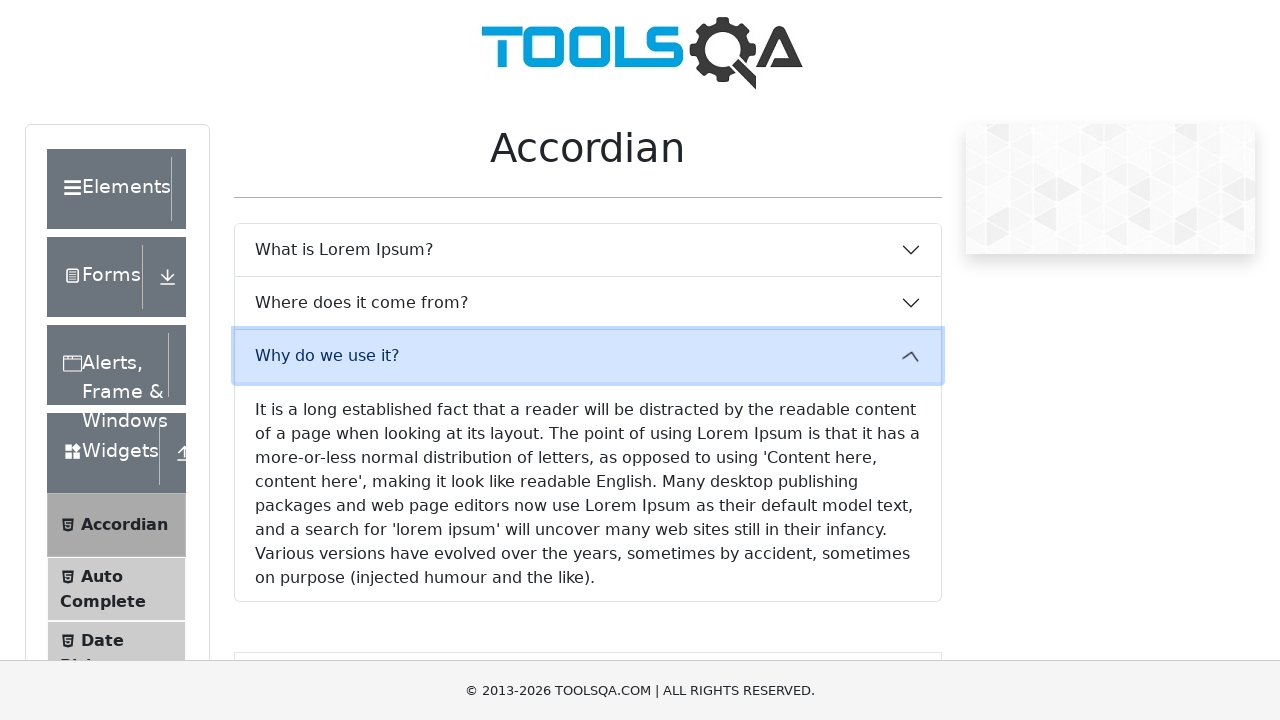

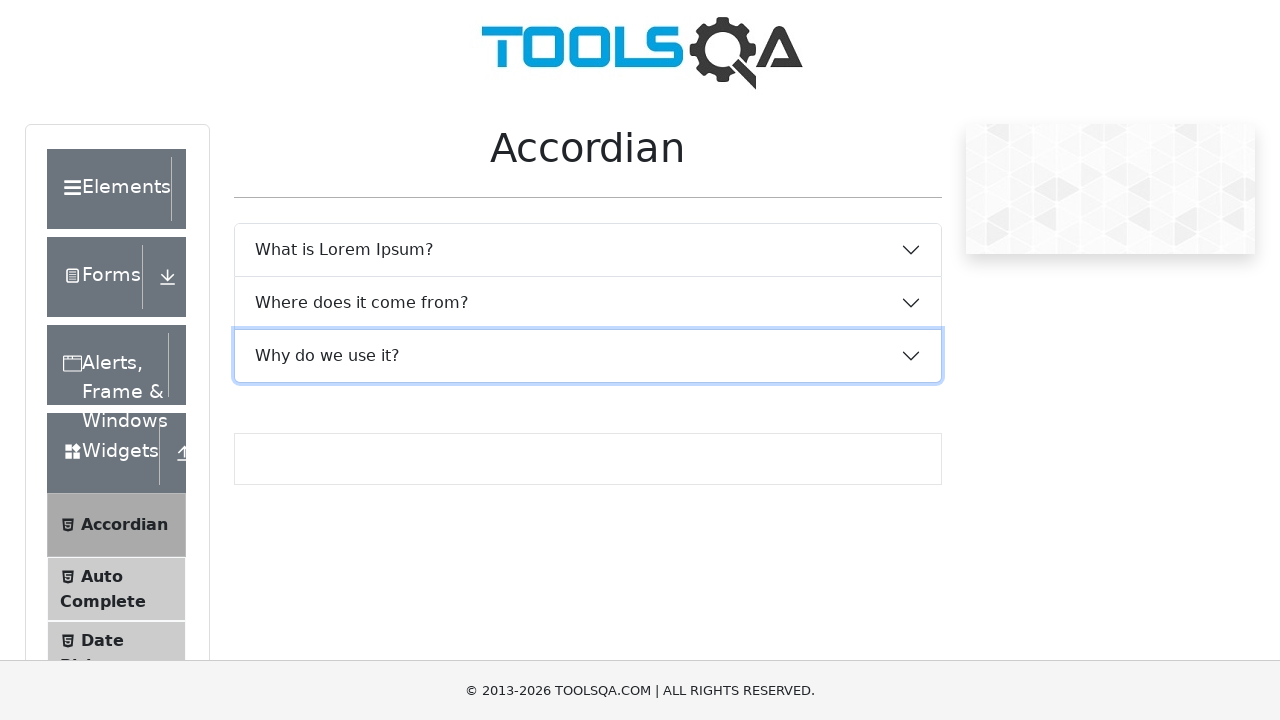